Tests various UI interactions on a practice page including alert handling, hiding elements, mouse hover actions, and scrolling to footer and back to top.

Starting URL: https://www.letskodeit.com/practice

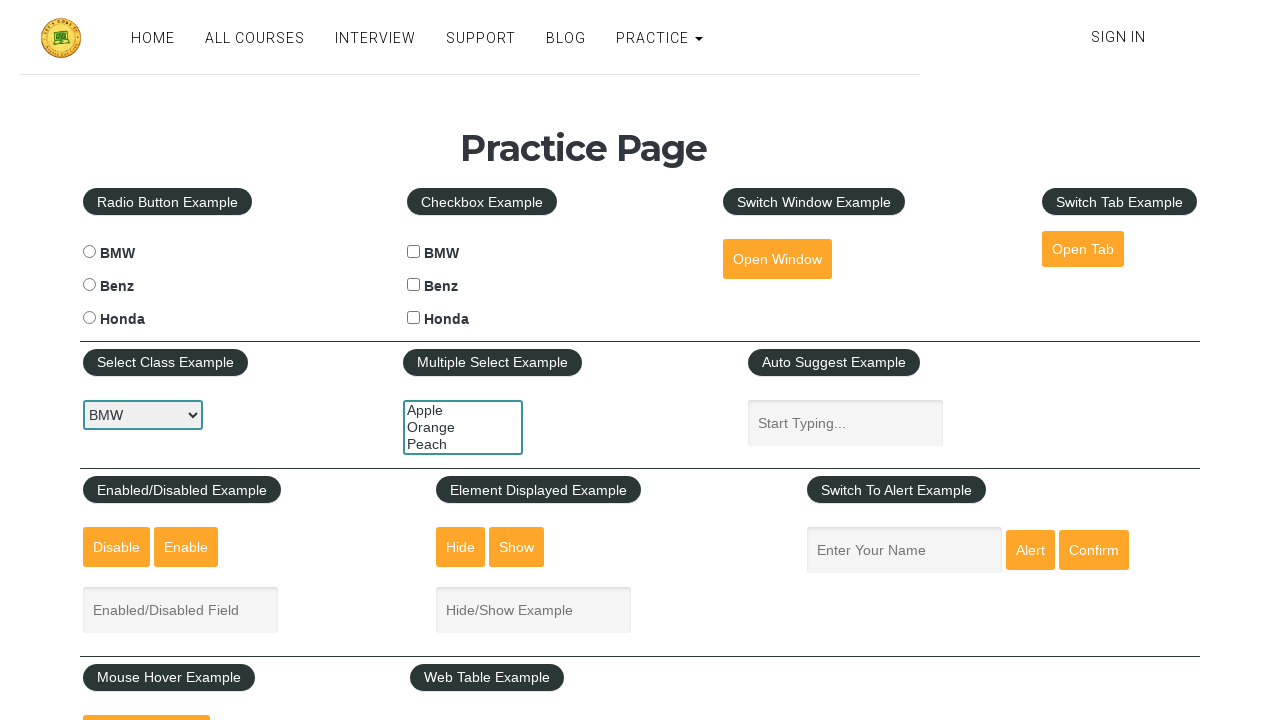

Clicked Alert button at (1030, 550) on input#alertbtn
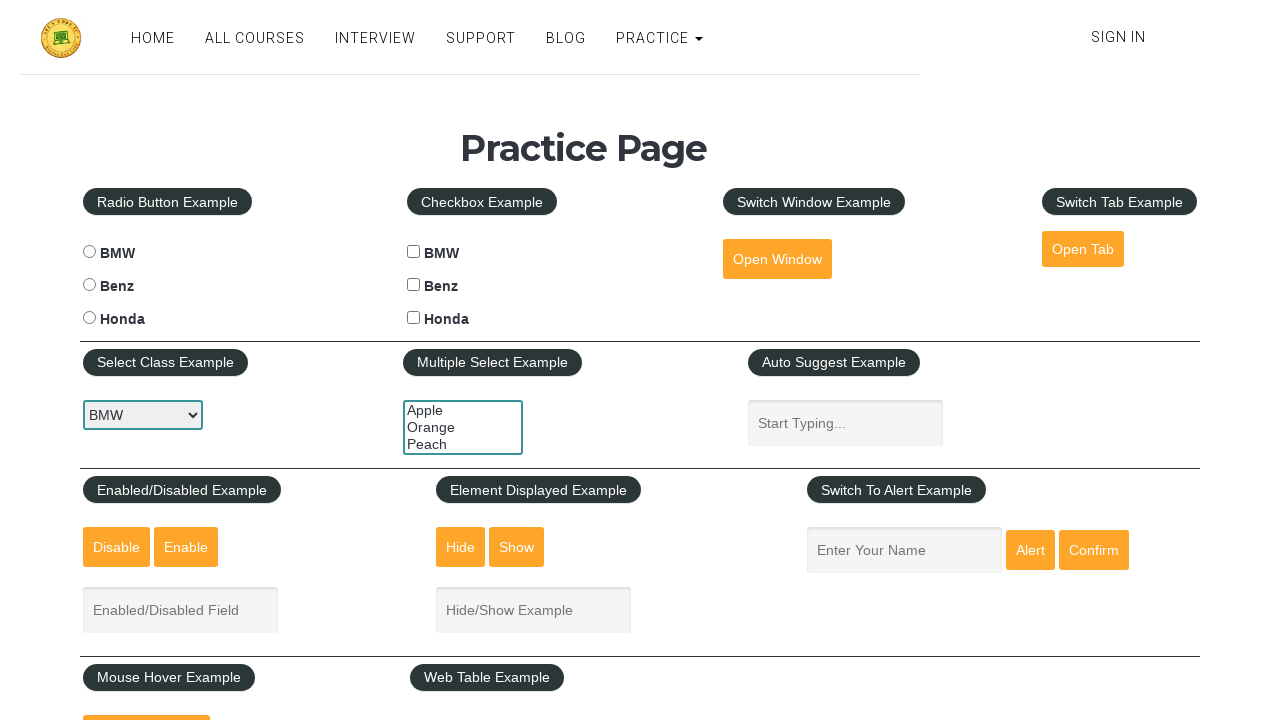

Set up dialog handler to accept alerts
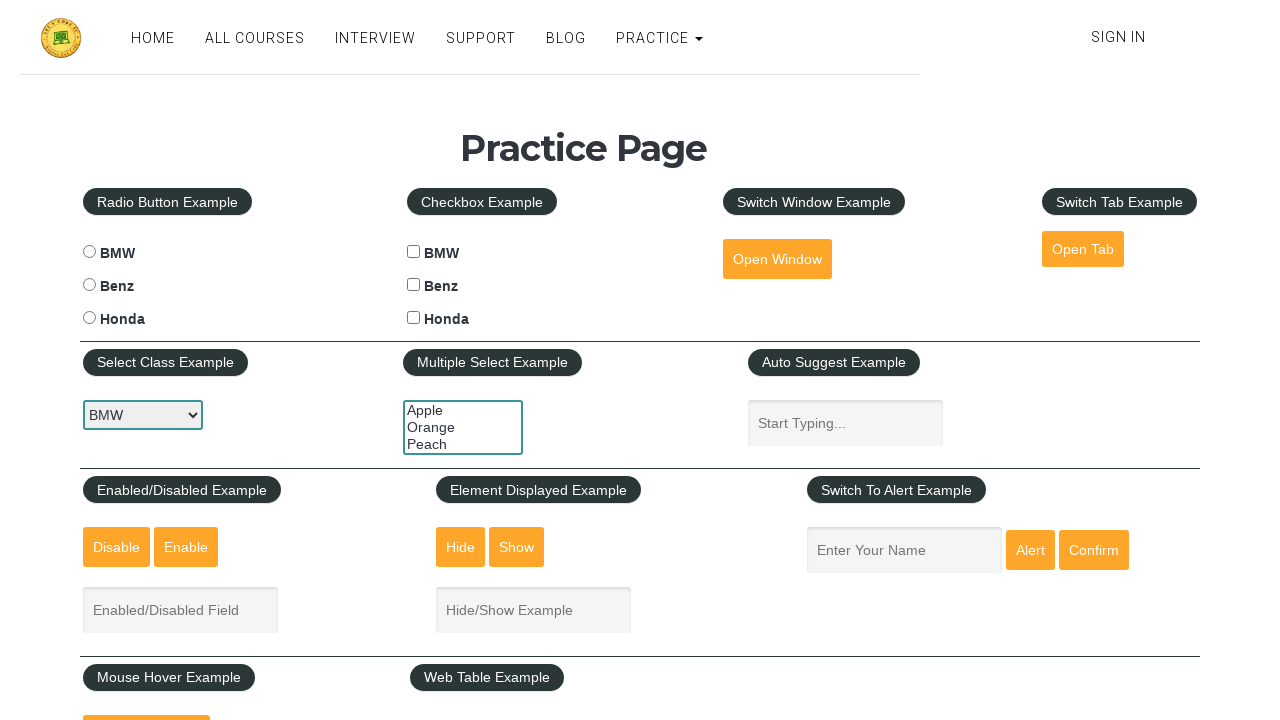

Waited for alert handling to complete
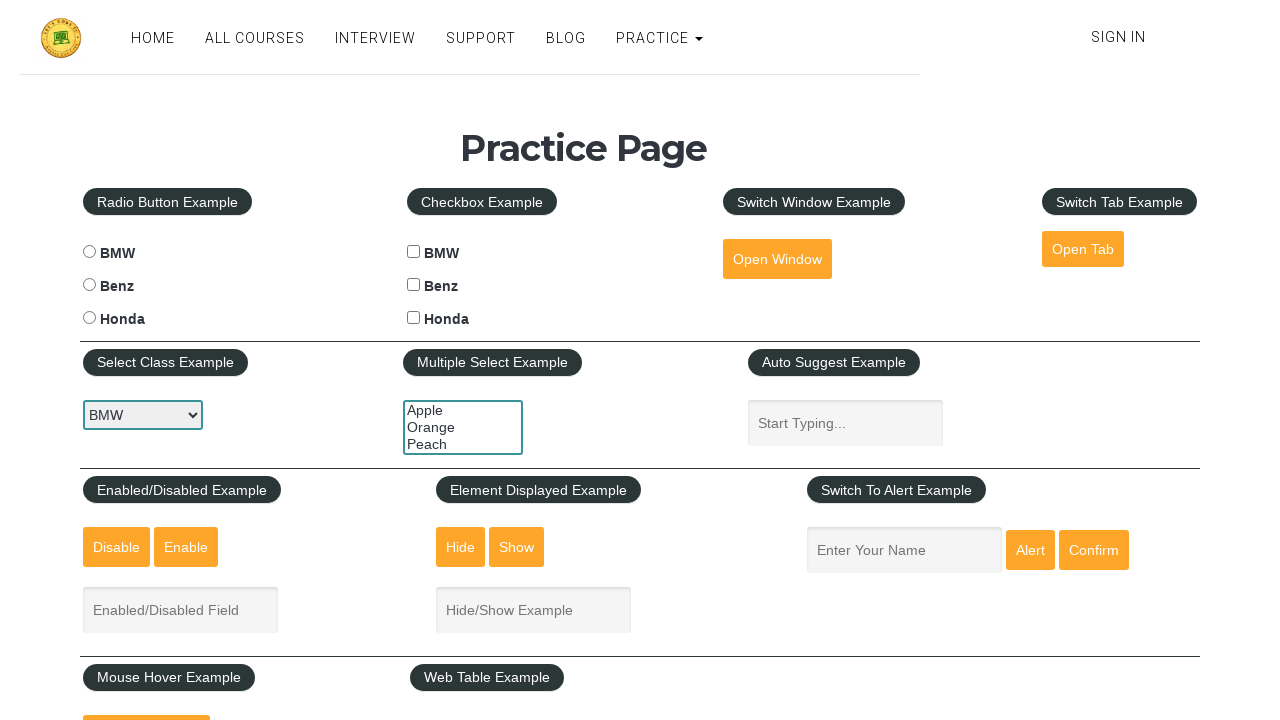

Clicked Hide button to hide text element at (461, 547) on #hide-textbox
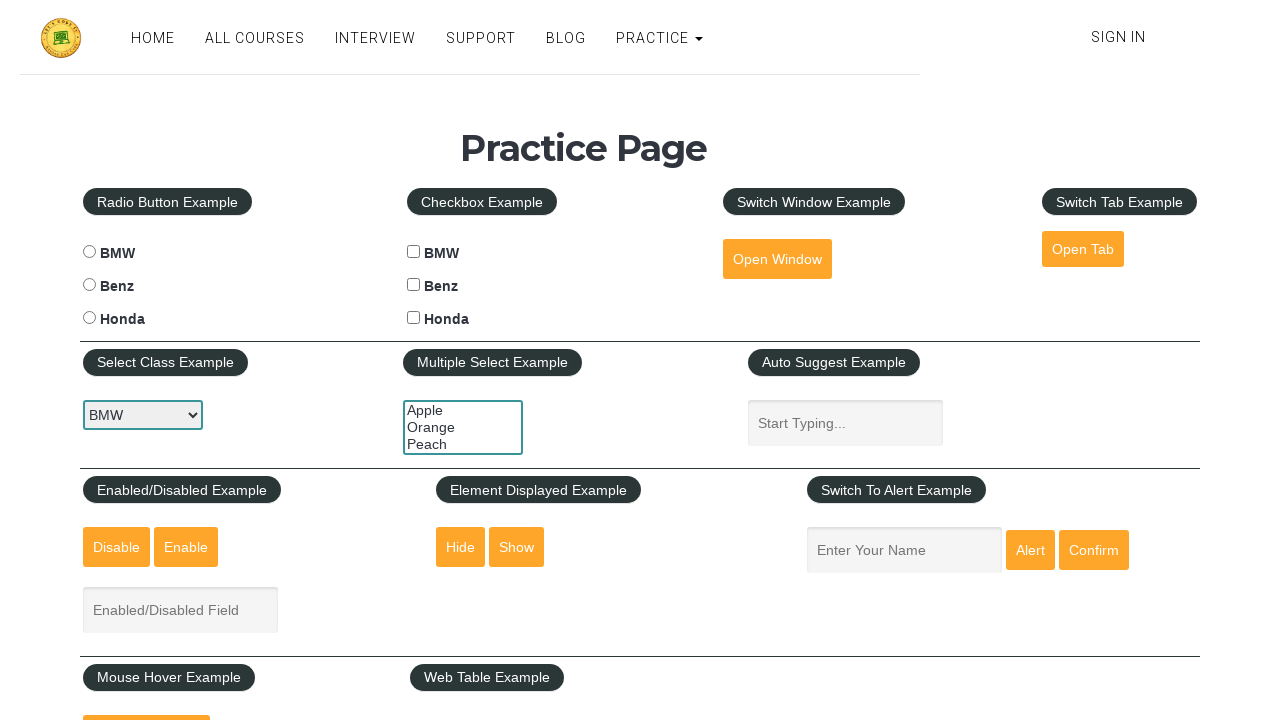

Verified that text element is hidden
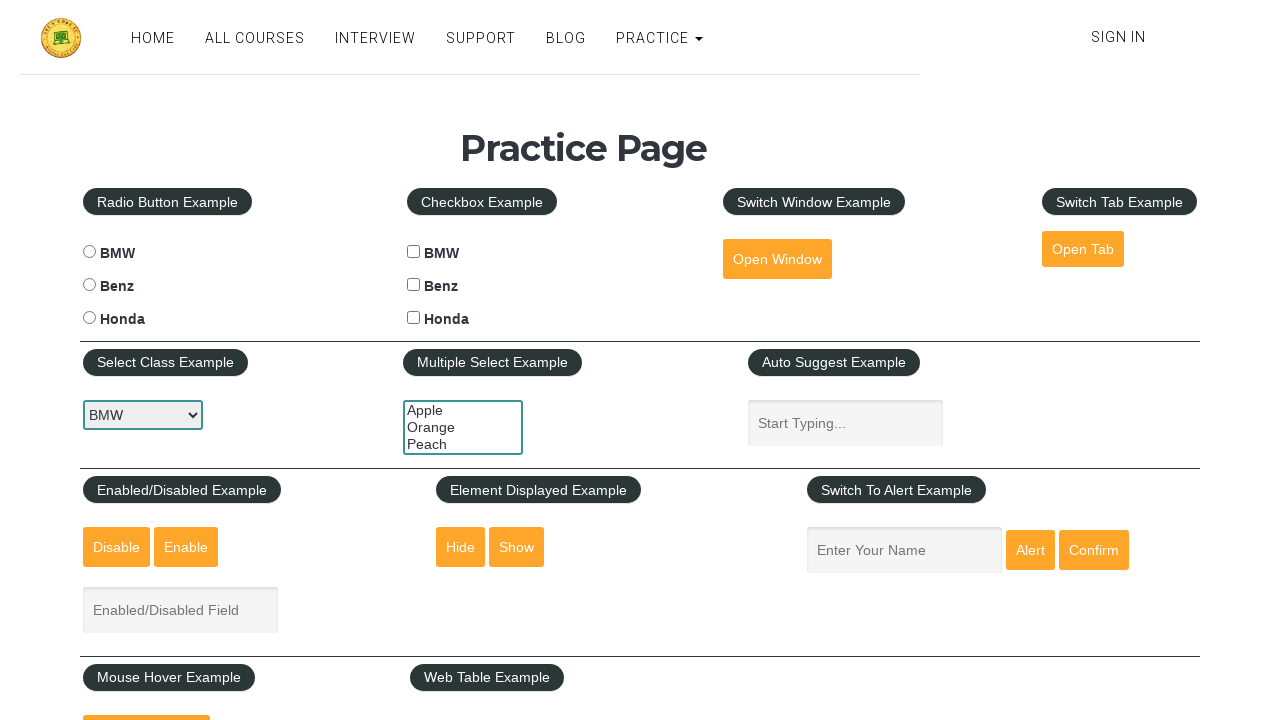

Located Mouse Hover button
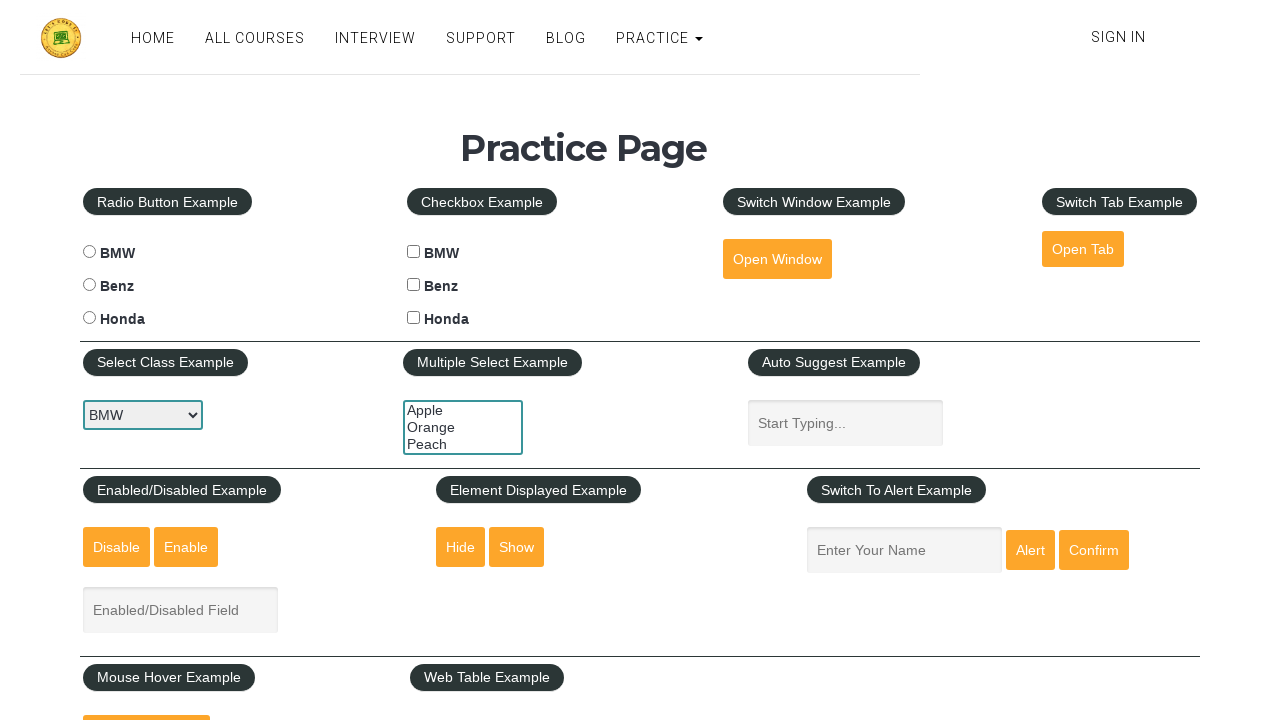

Scrolled Mouse Hover button into view
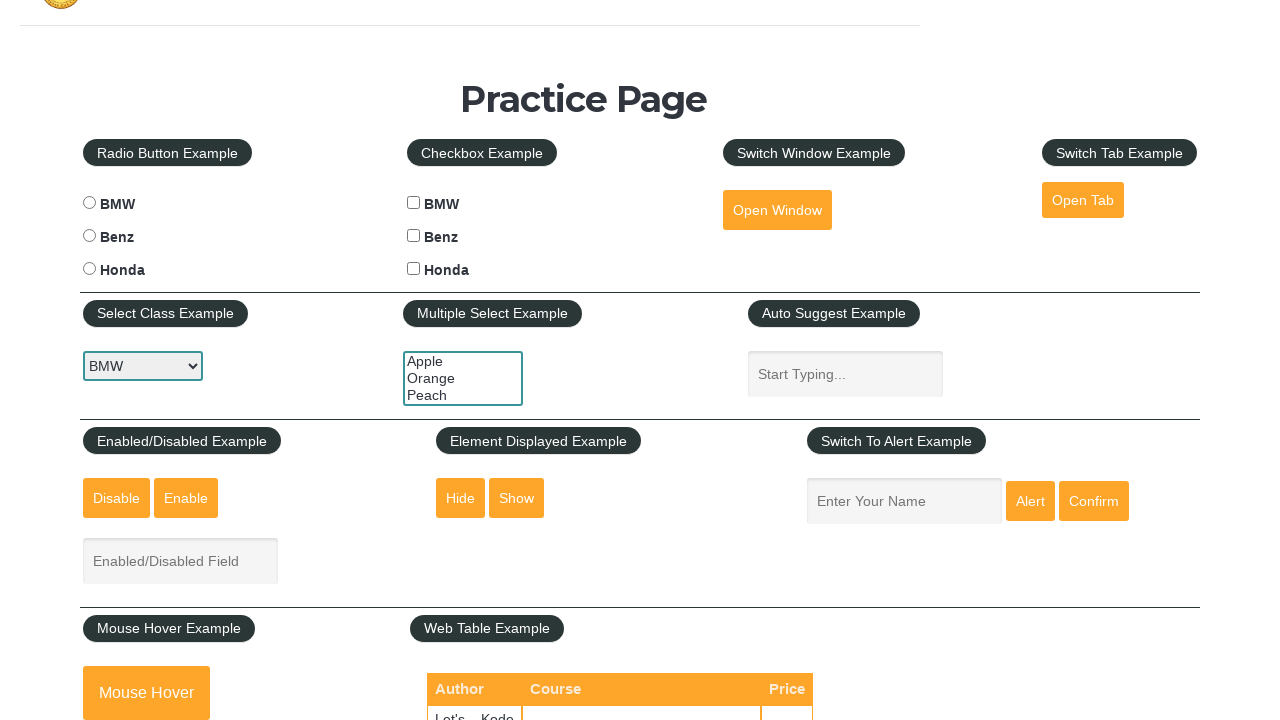

Hovered over Mouse Hover button to reveal menu at (146, 693) on #mousehover
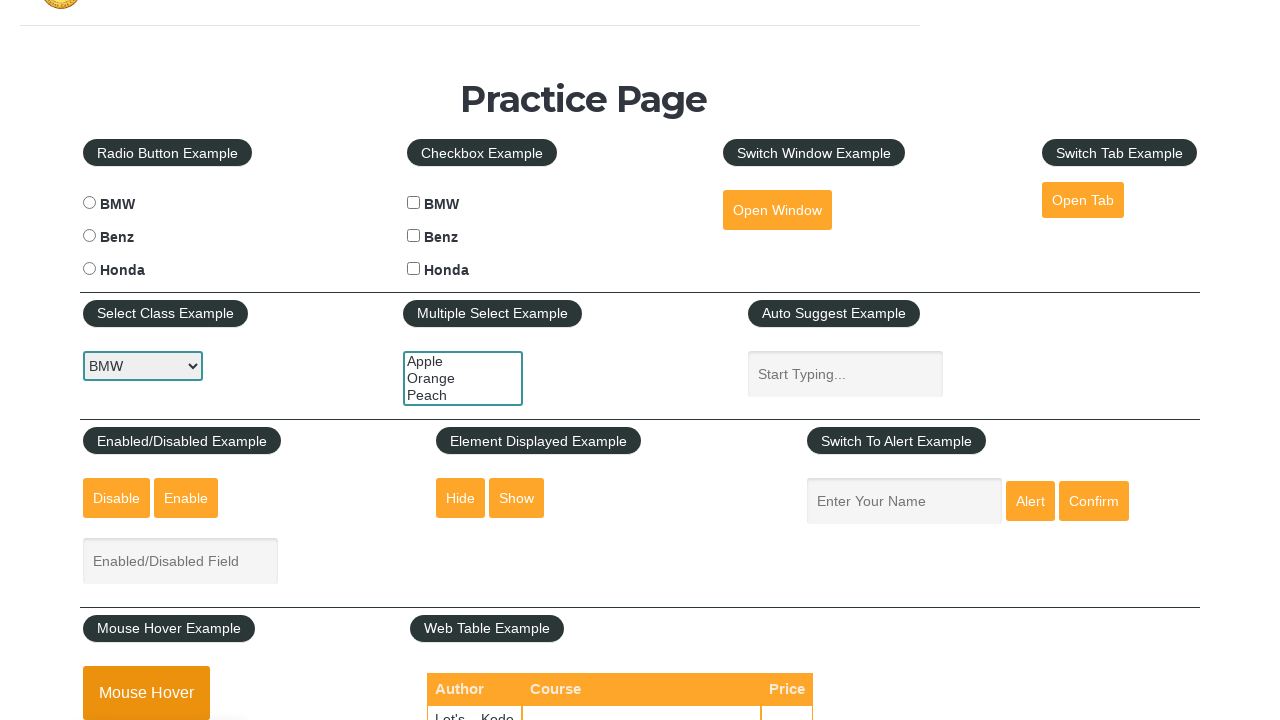

Clicked 'Top' option in hover menu at (163, 360) on xpath=//div[@class='mouse-hover-content']//a[text()='Top']
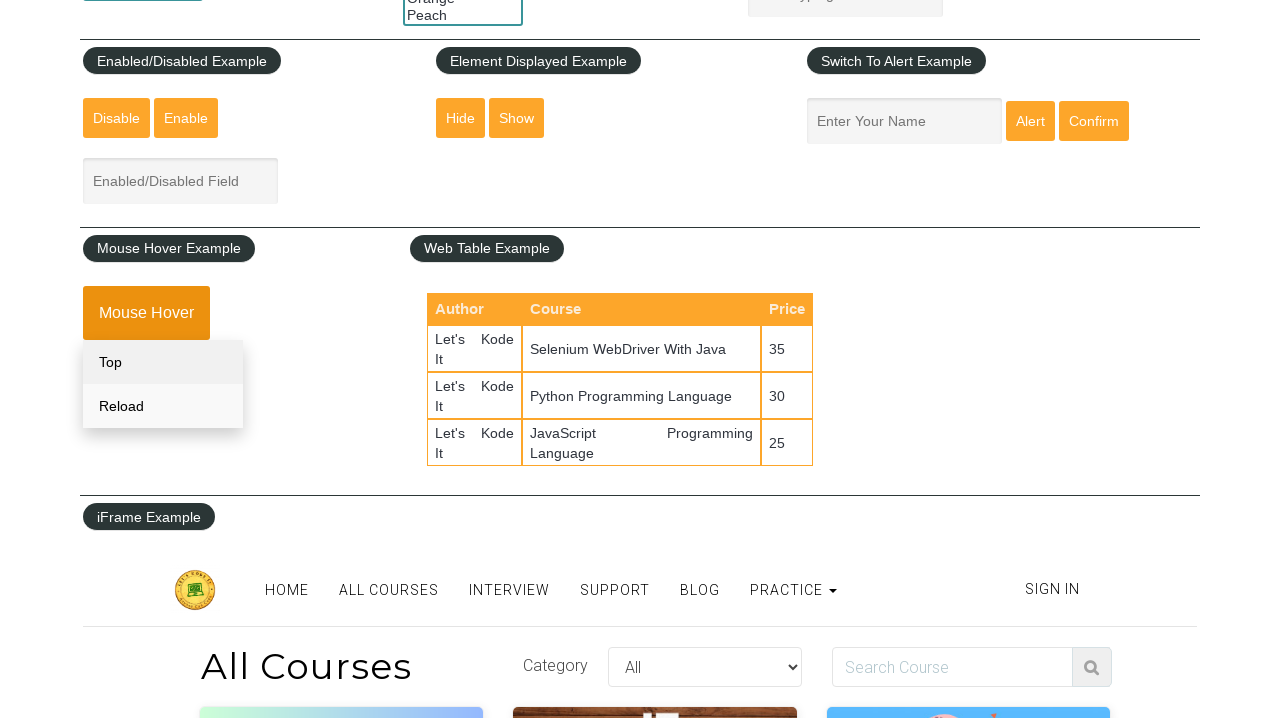

Located footer element
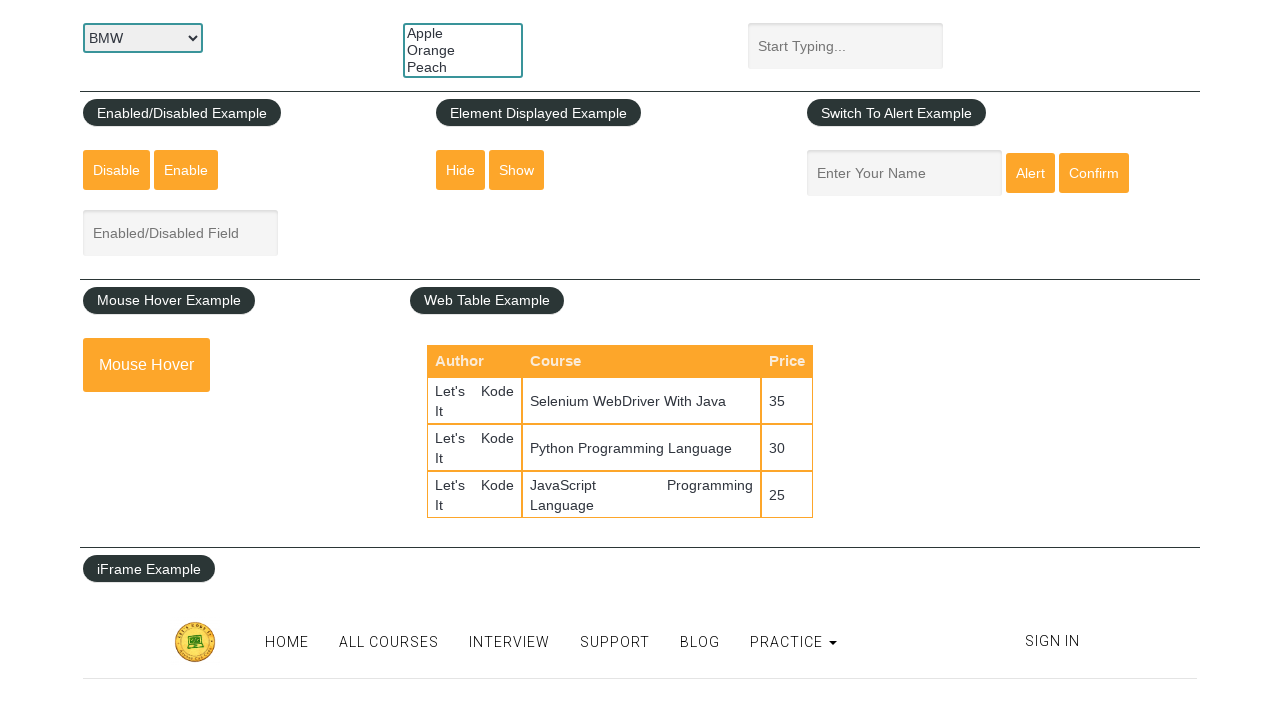

Scrolled to footer area
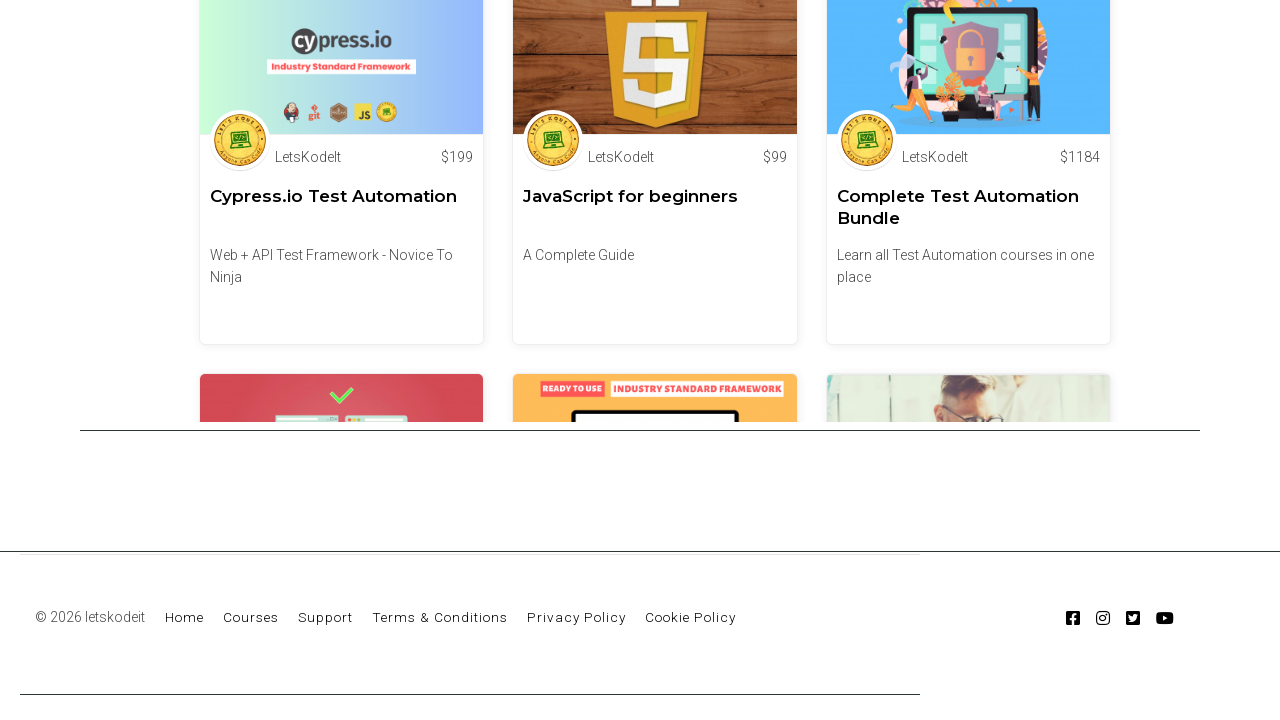

Scrolled back to top of page
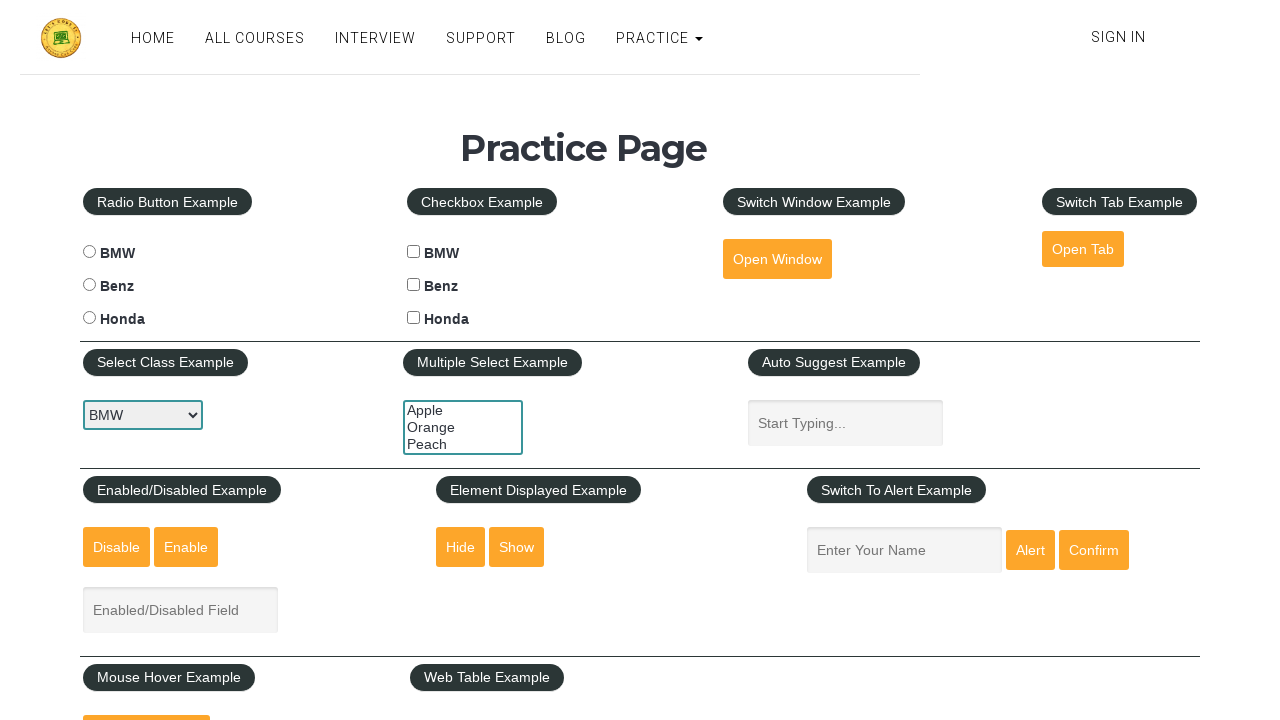

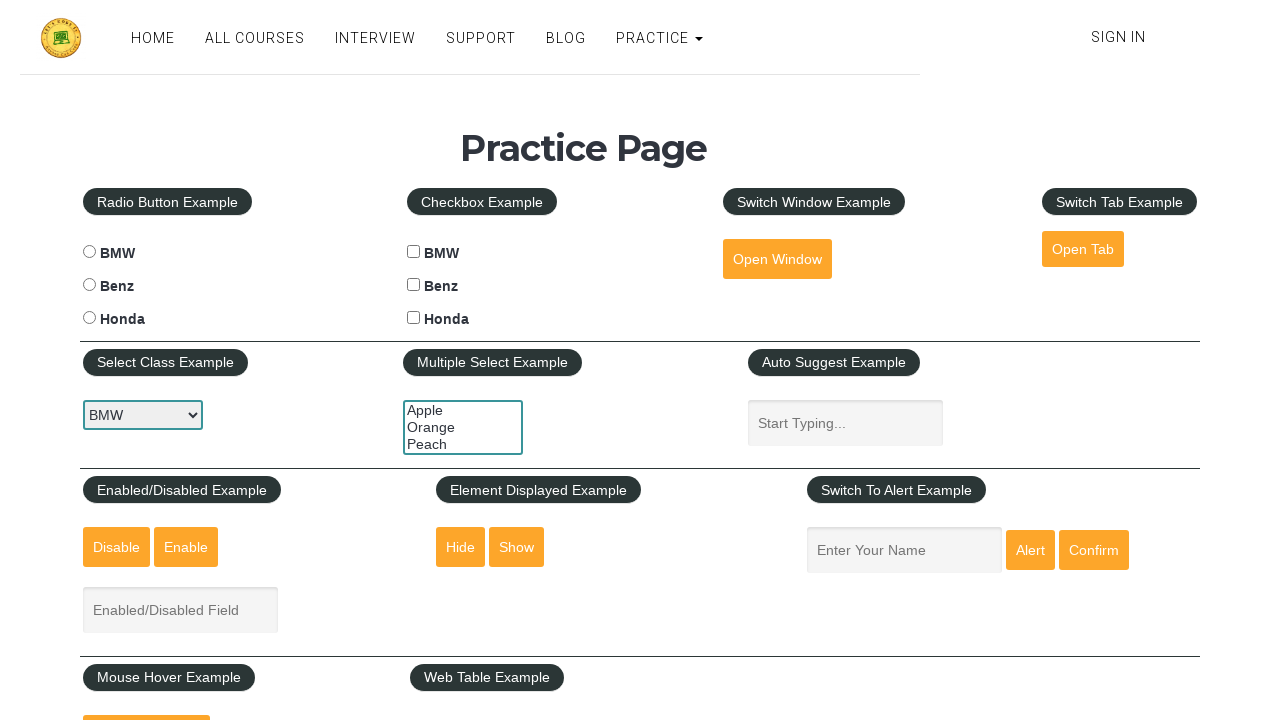